Tests checkbox functionality by checking a checkbox and verifying that a hidden element becomes visible

Starting URL: https://seleniumbase.io/demo_page

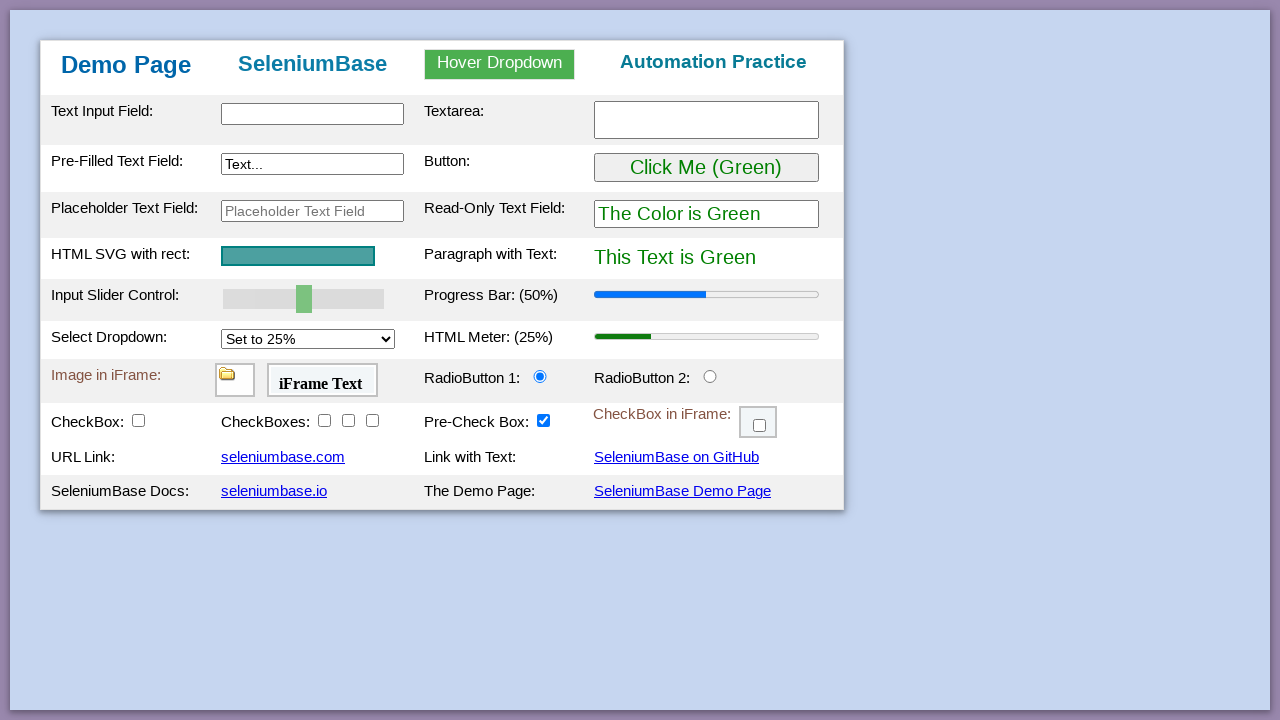

Checked checkbox element #checkBox1 at (138, 420) on #checkBox1
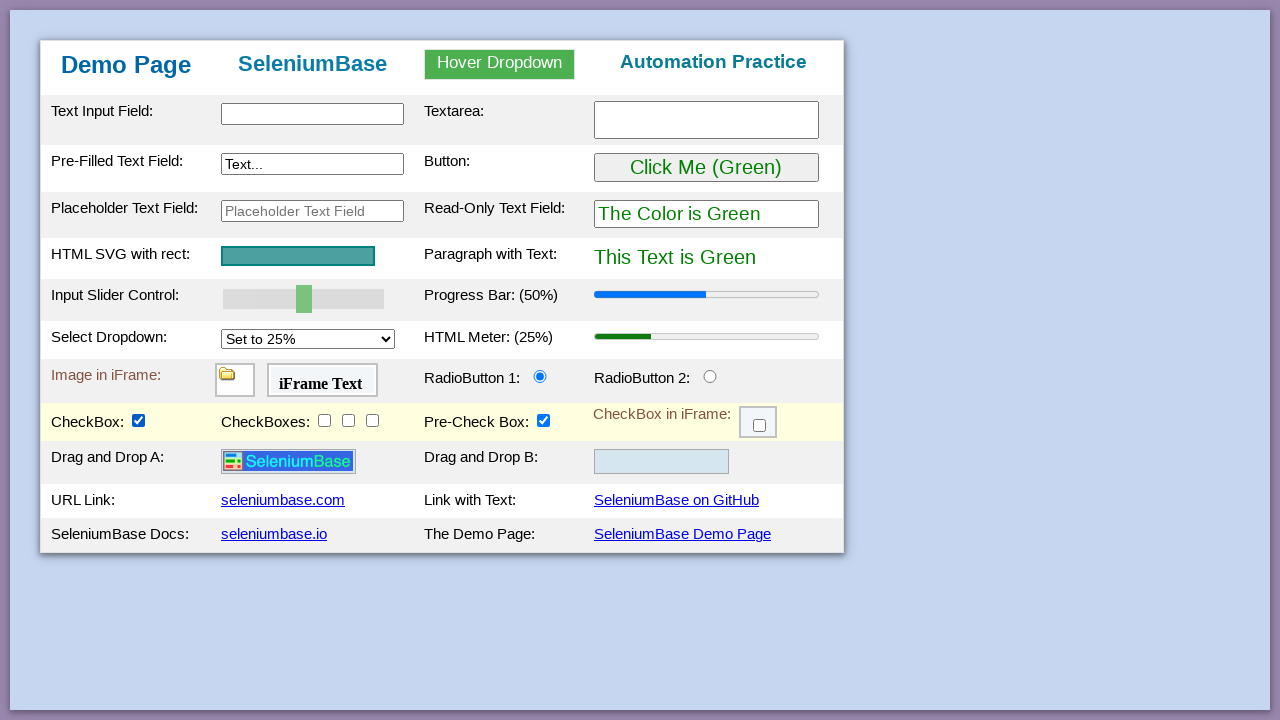

Waited for hidden element #drop1 to become visible
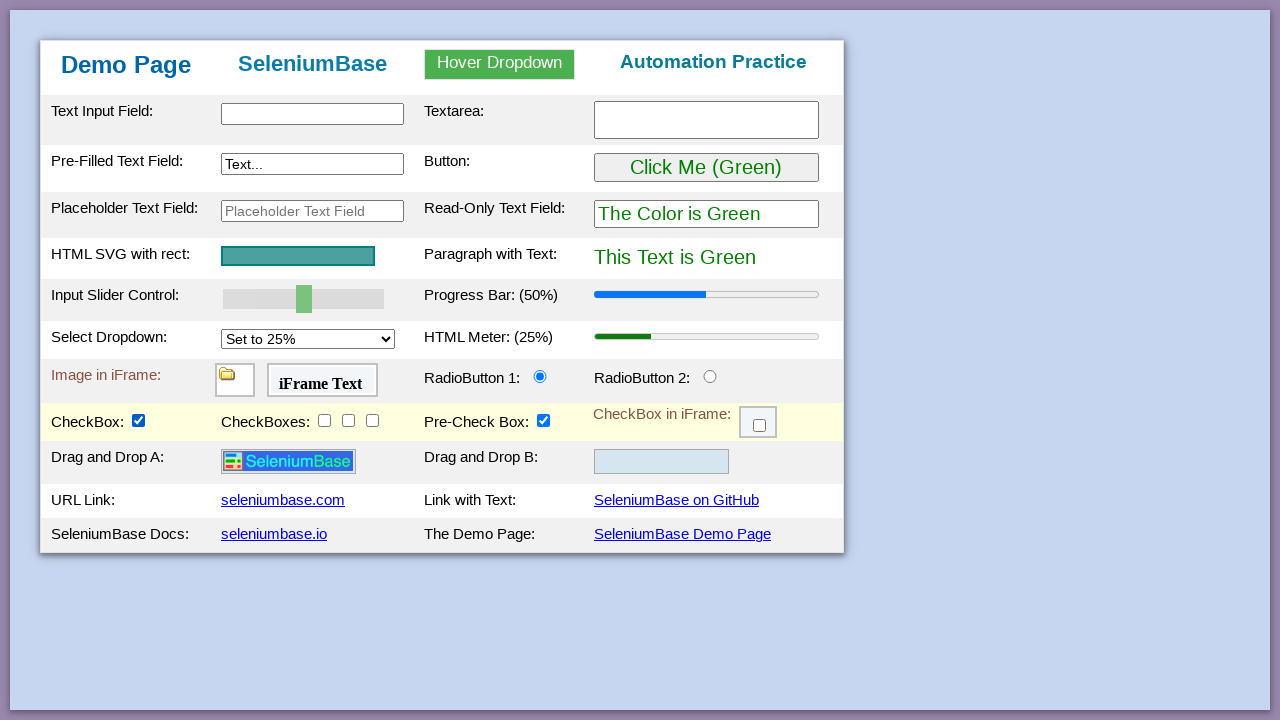

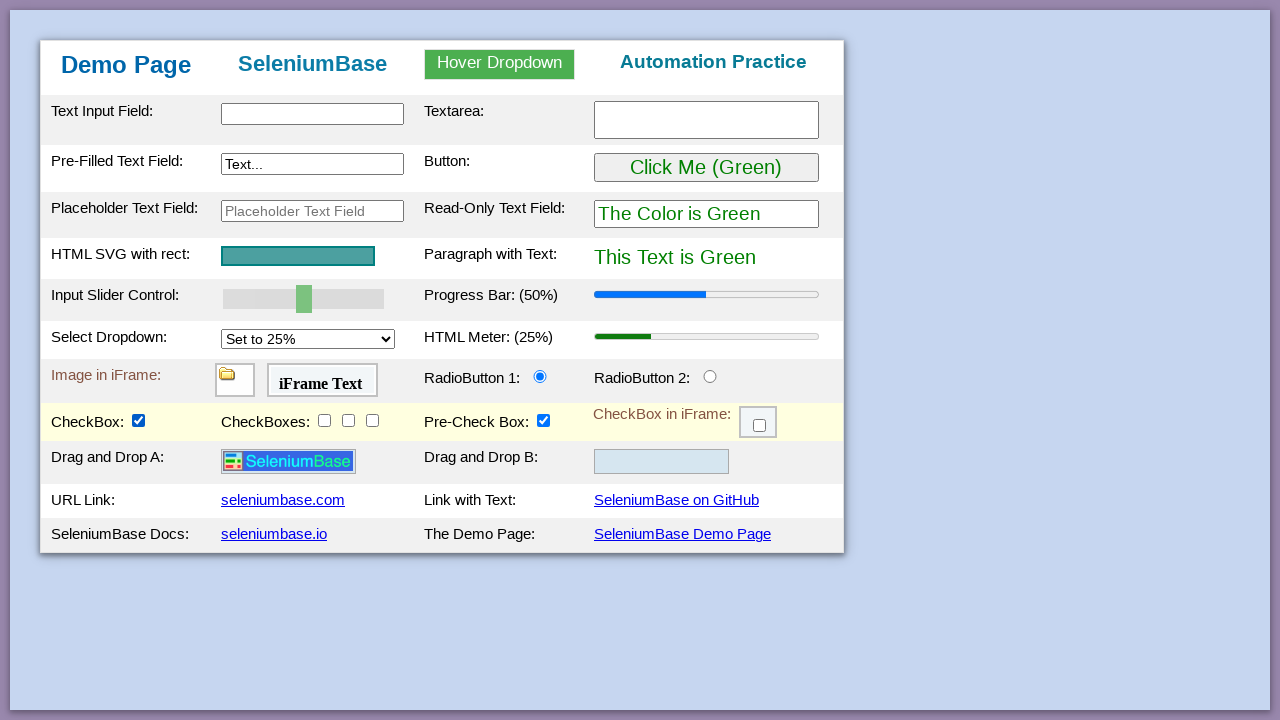